Tests that the Clear completed button displays correct text when items are completed

Starting URL: https://demo.playwright.dev/todomvc

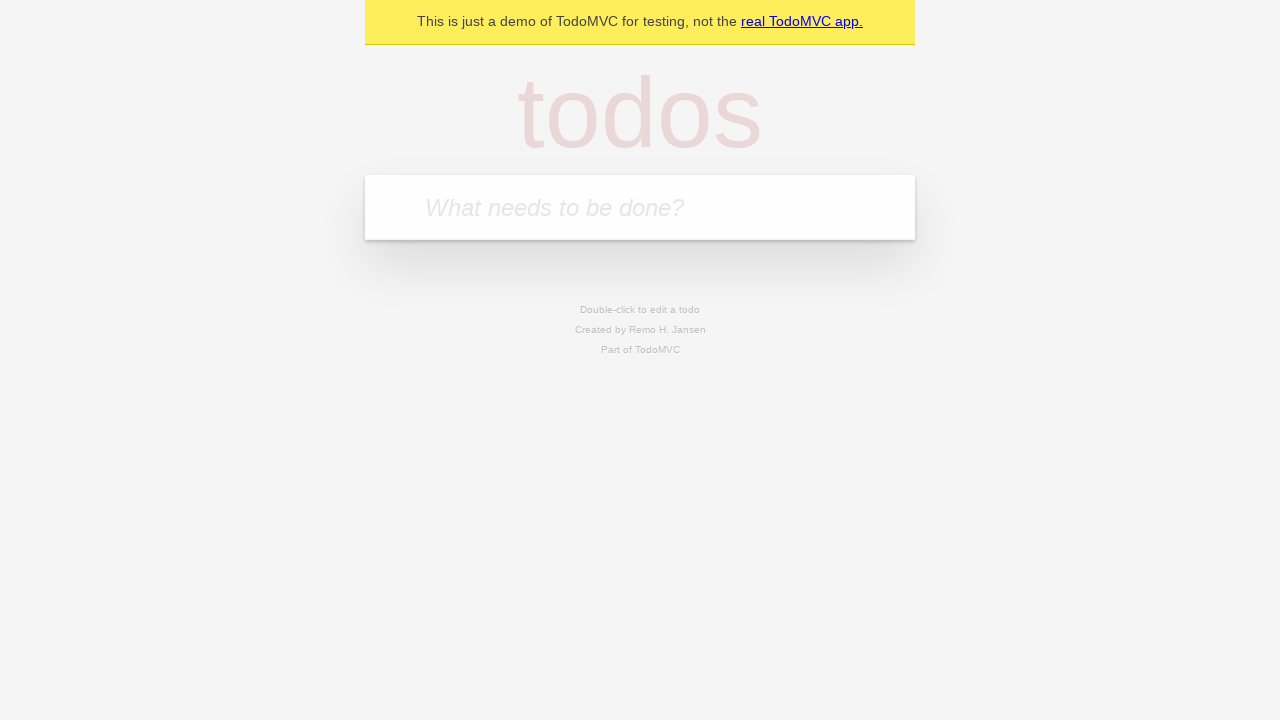

Filled todo input with 'buy some cheese' on internal:attr=[placeholder="What needs to be done?"i]
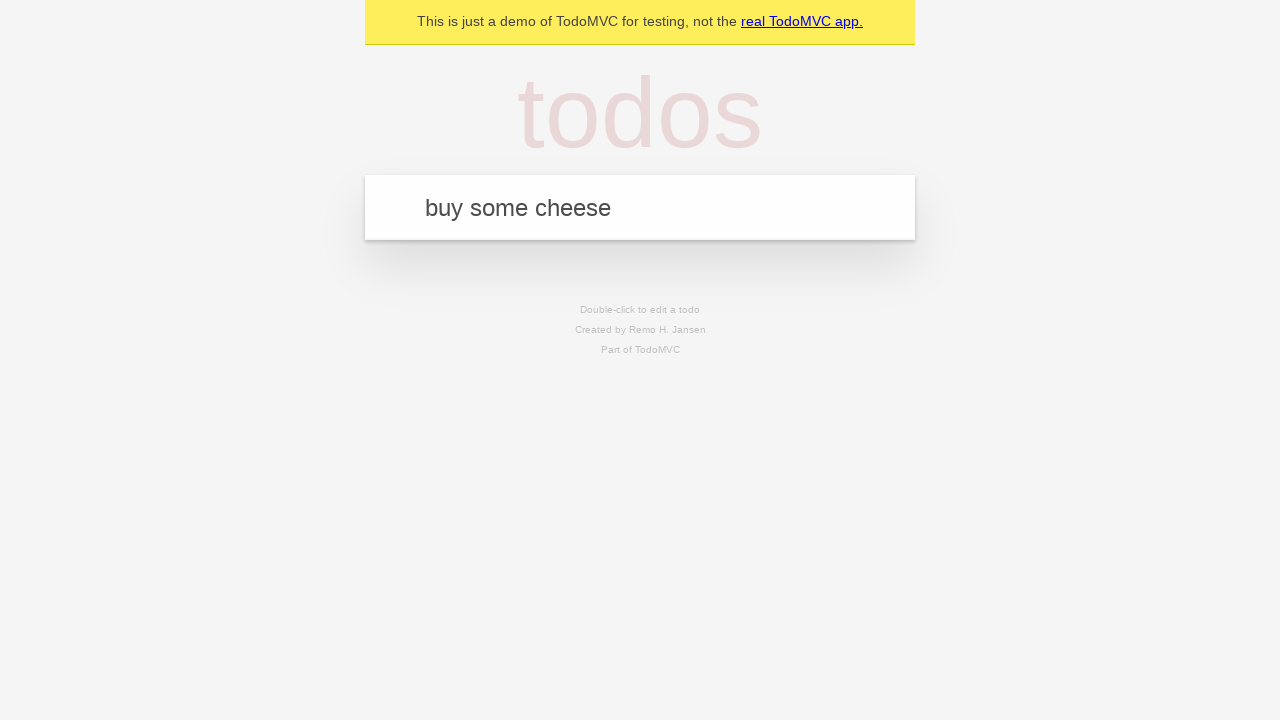

Pressed Enter to add first todo item on internal:attr=[placeholder="What needs to be done?"i]
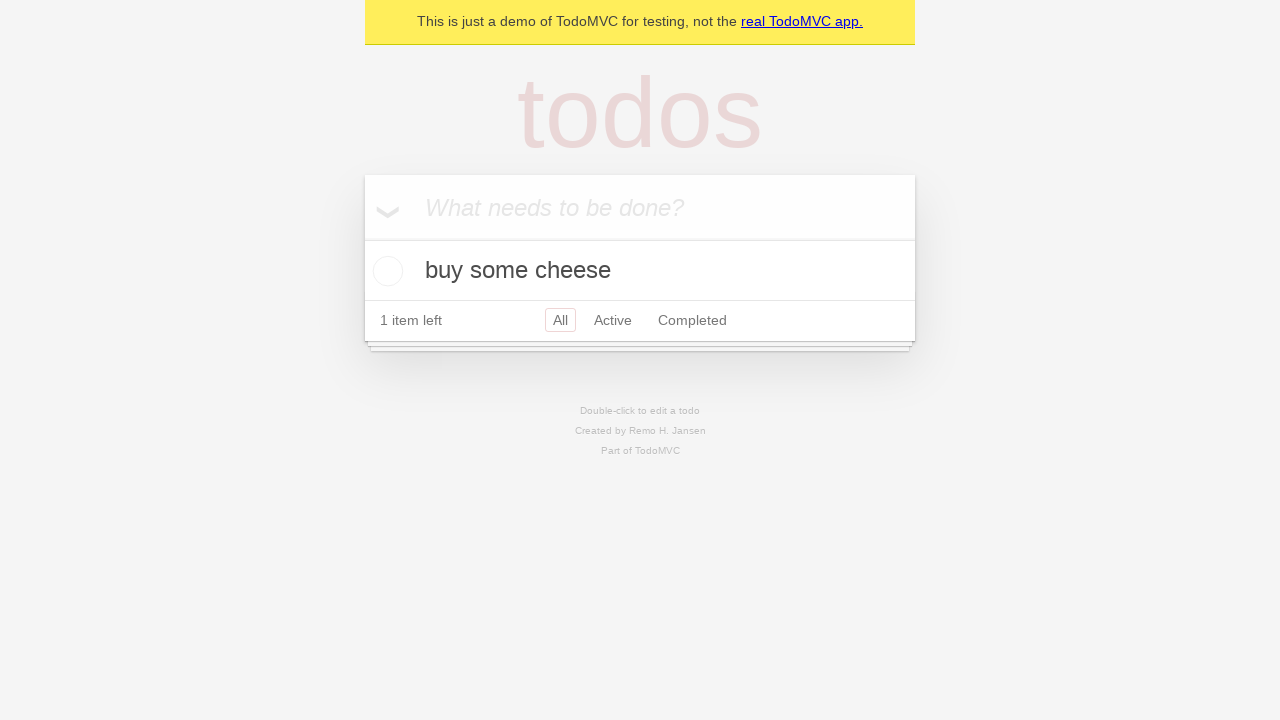

Filled todo input with 'feed the cat' on internal:attr=[placeholder="What needs to be done?"i]
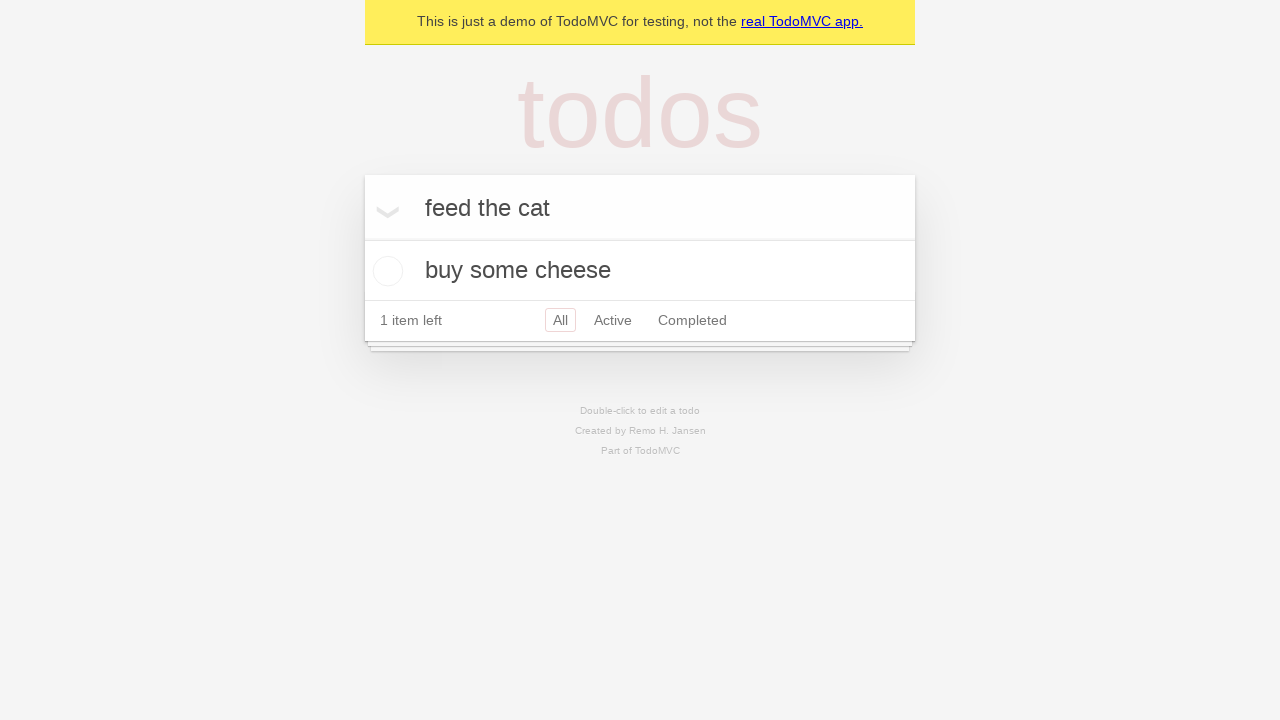

Pressed Enter to add second todo item on internal:attr=[placeholder="What needs to be done?"i]
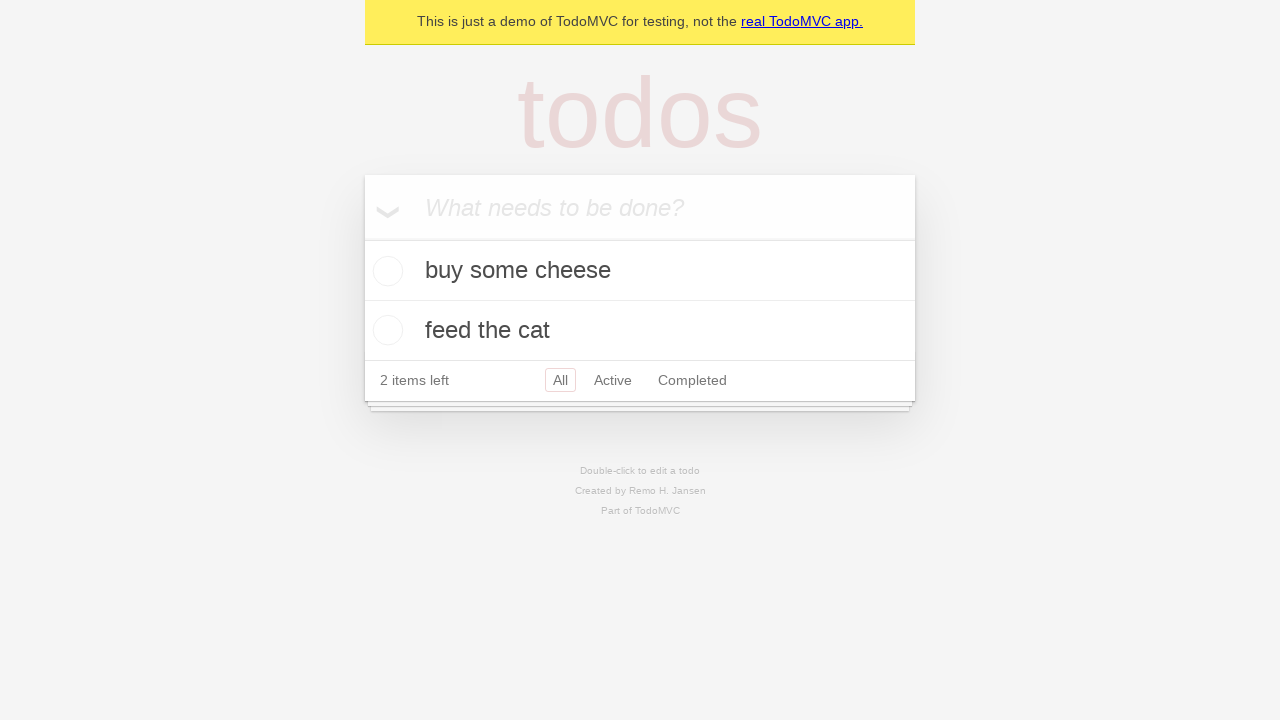

Filled todo input with 'book a doctors appointment' on internal:attr=[placeholder="What needs to be done?"i]
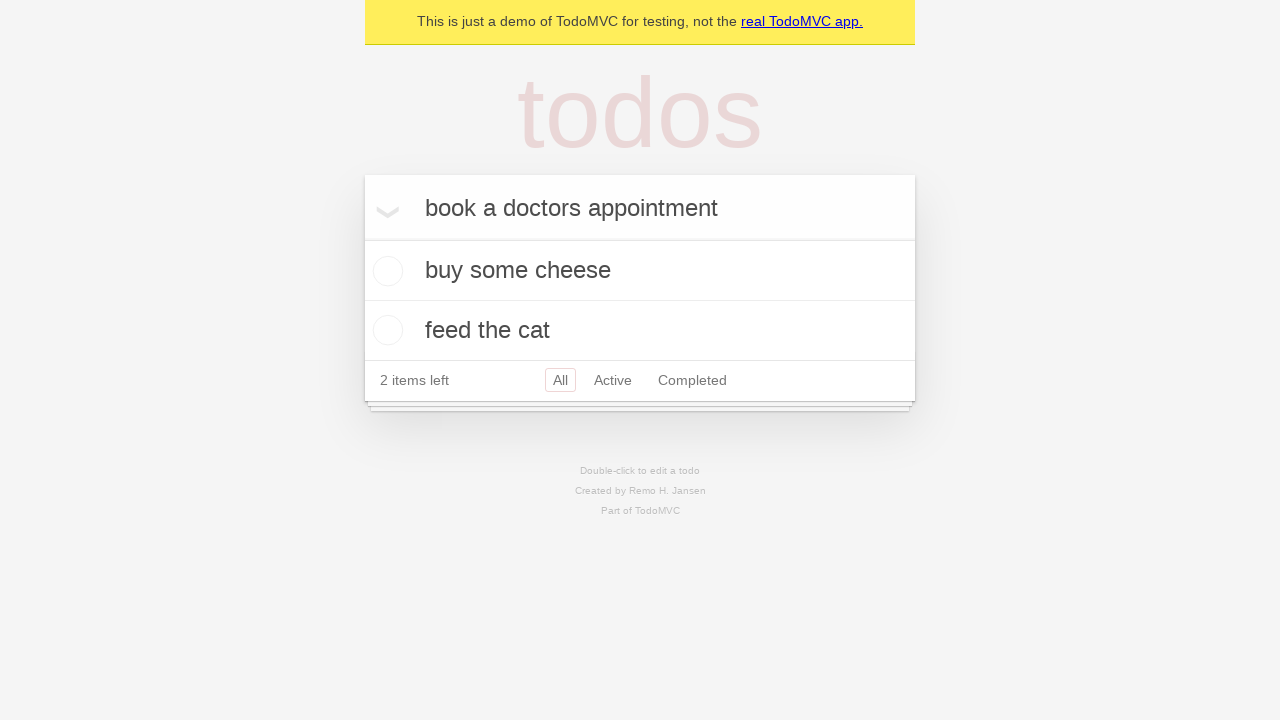

Pressed Enter to add third todo item on internal:attr=[placeholder="What needs to be done?"i]
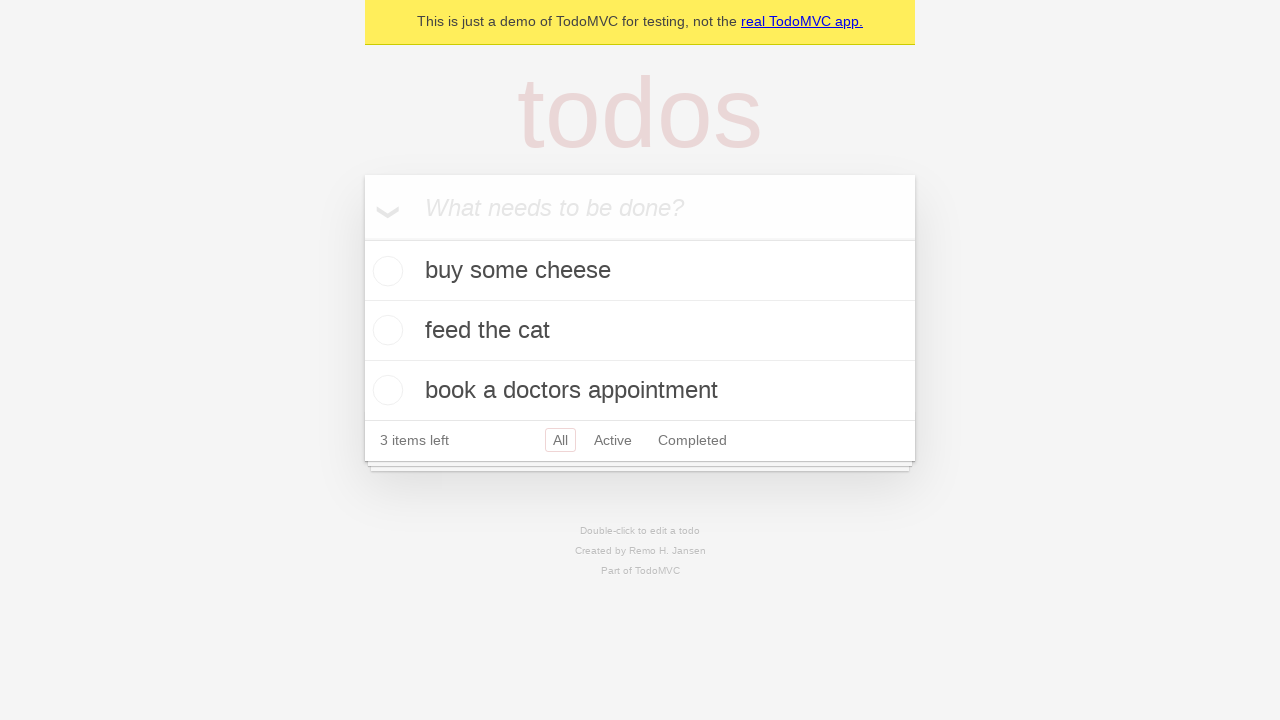

Checked the first todo item as completed at (385, 271) on .todo-list li .toggle >> nth=0
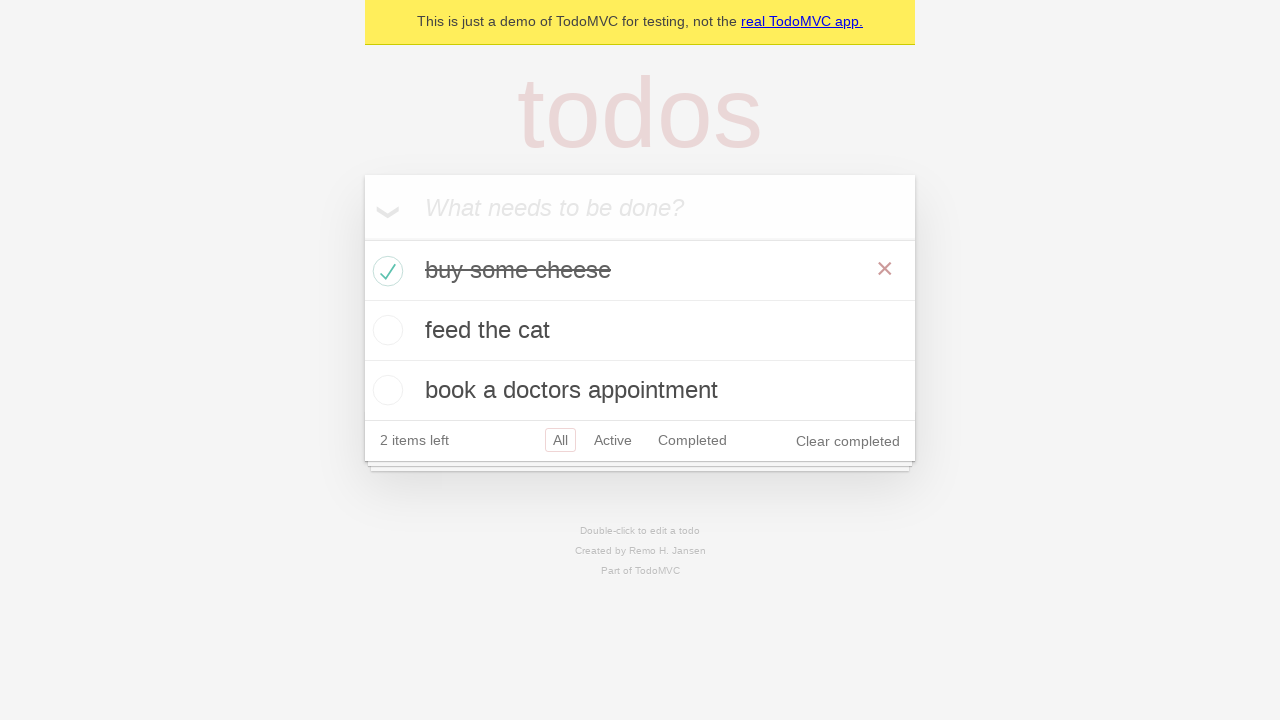

Clear completed button is now visible
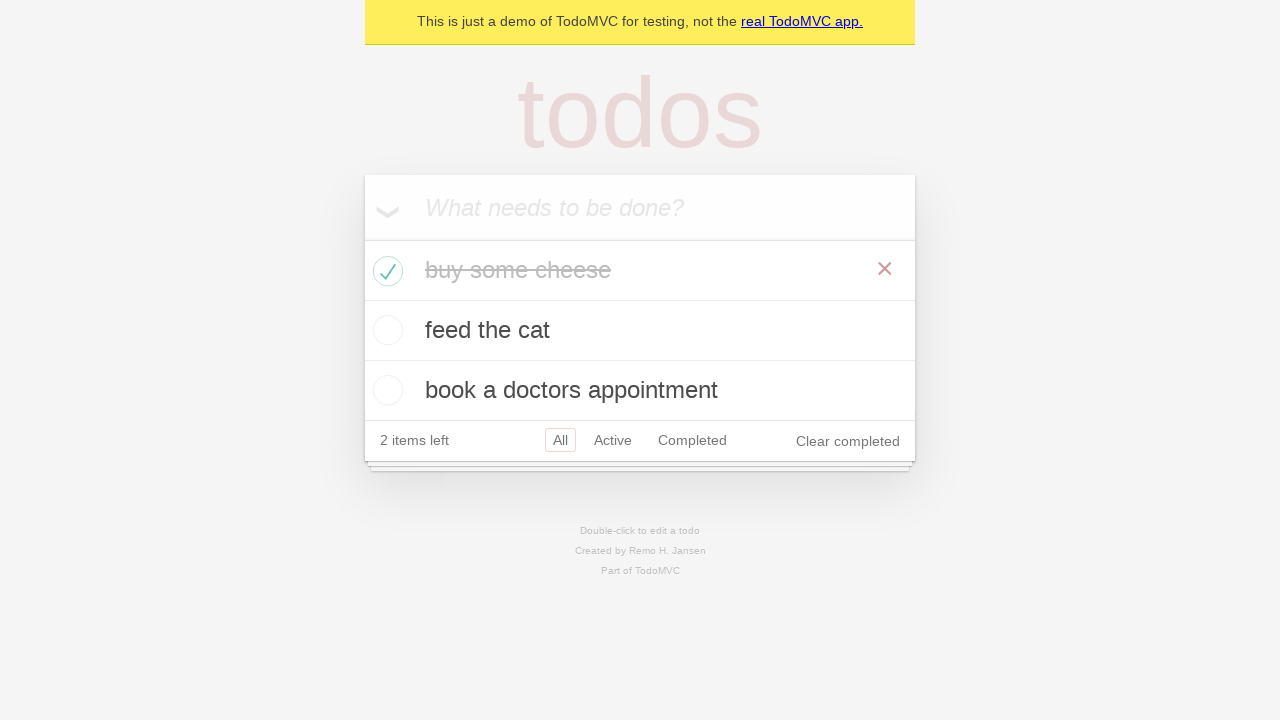

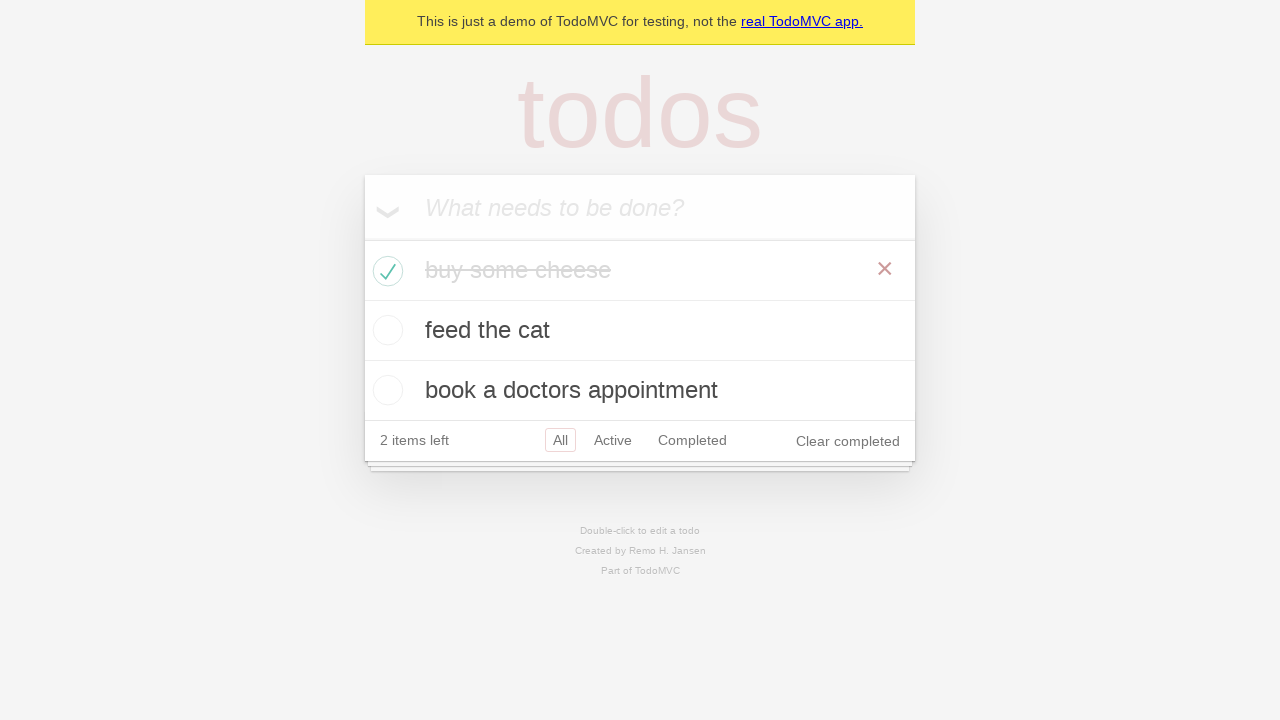